Tests the World Weather website search functionality by entering a city/country query (Lagos, Nigeria) and submitting the search form.

Starting URL: https://worldweather.wmo.int/en/home.html

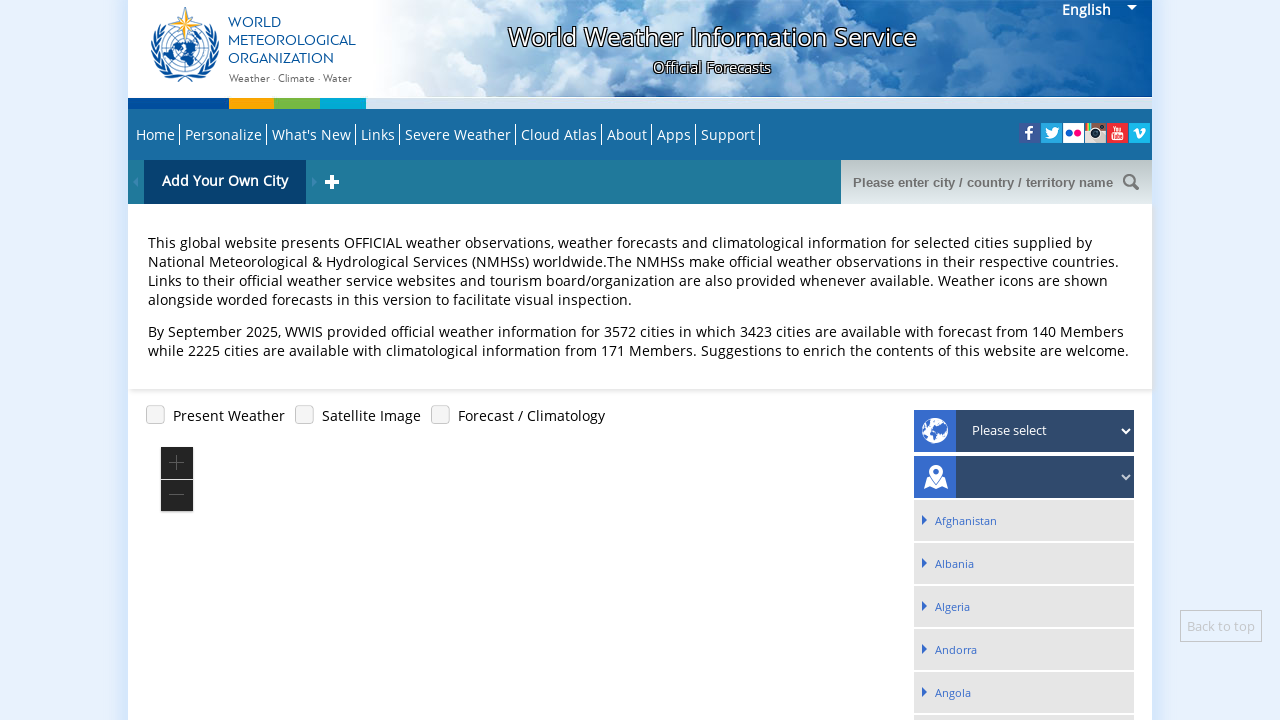

Filled search box with 'Lagos,Nigeria' on input#q_search
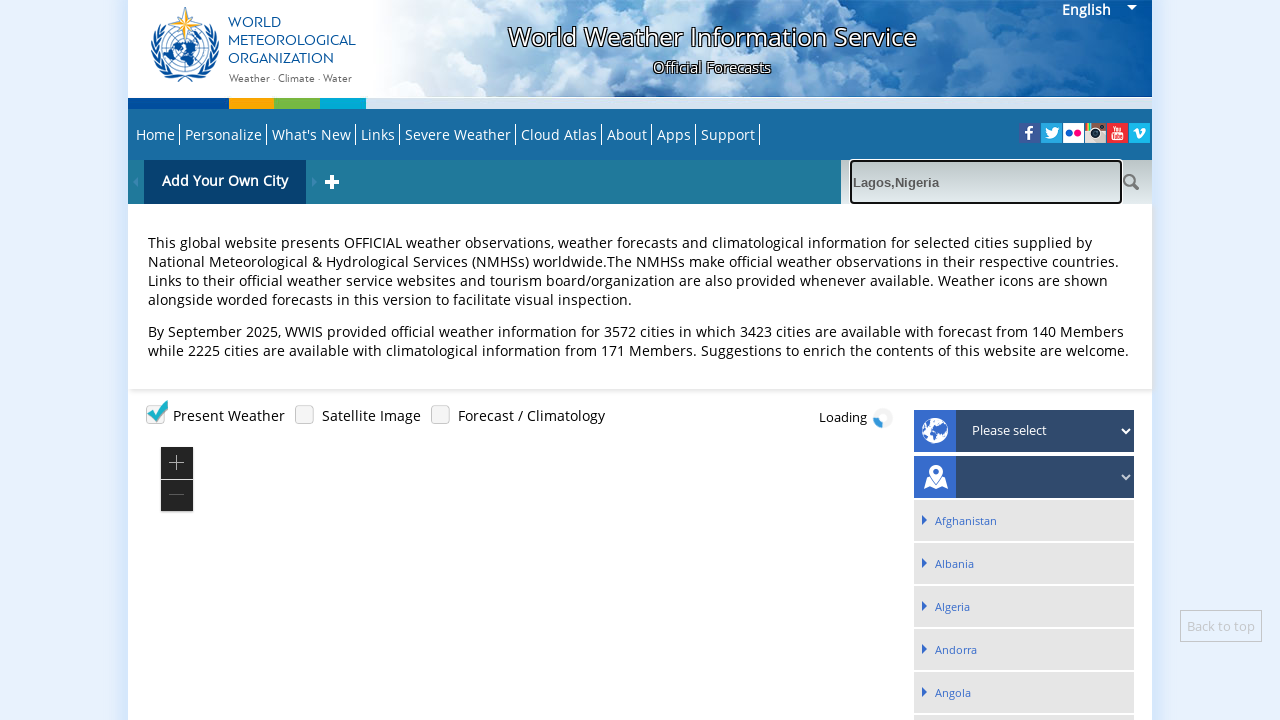

Clicked submit button to search for Lagos, Nigeria at (1131, 182) on input[name='submit']
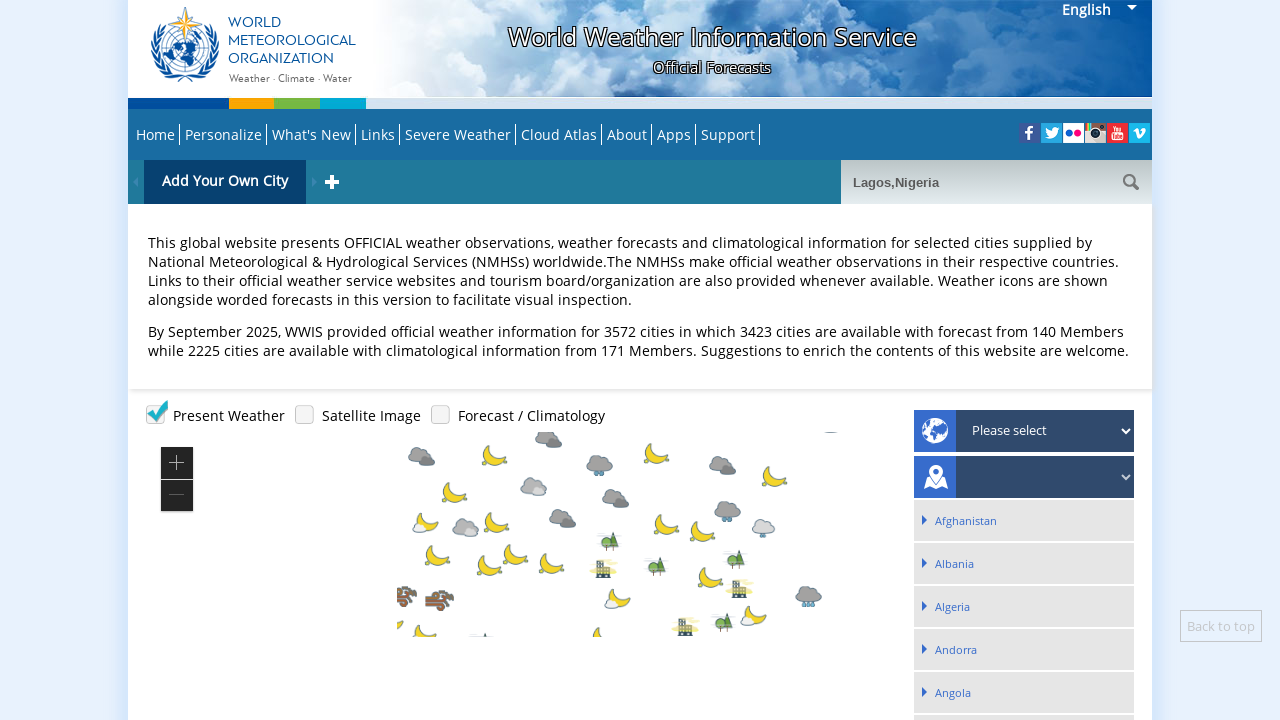

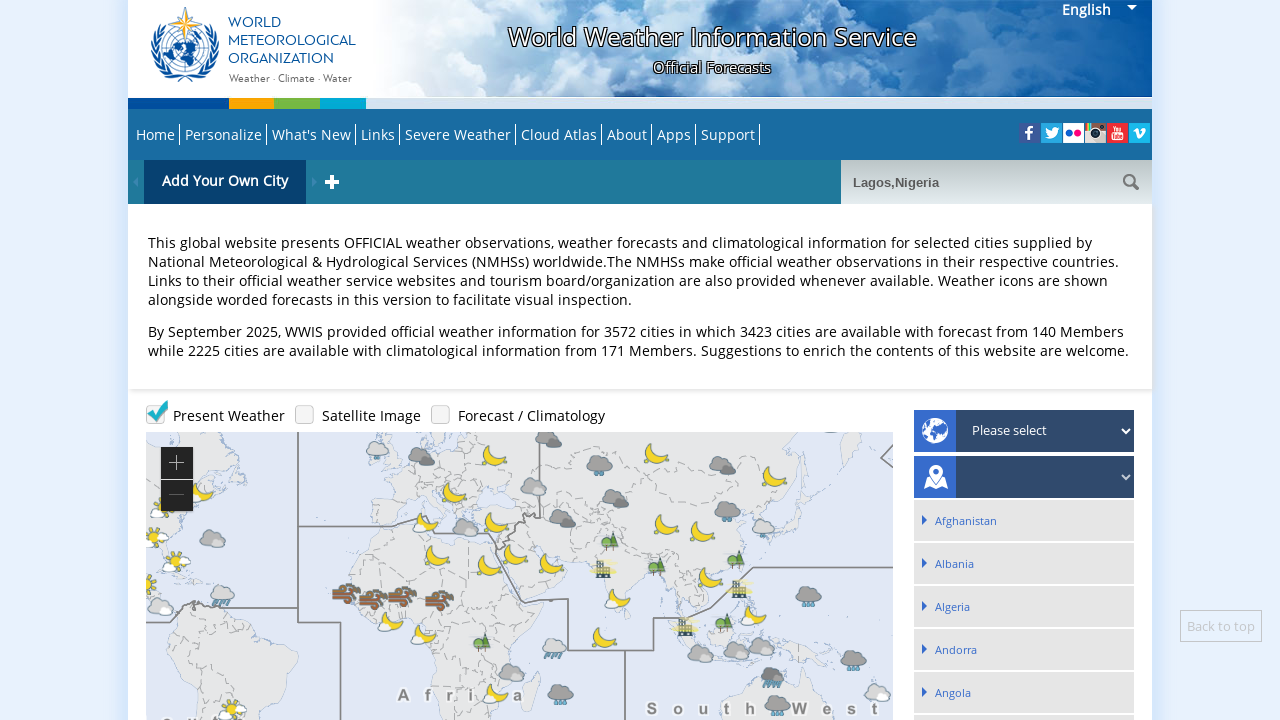